Tests dynamic UI controls by clicking a toggle button to hide a checkbox, waiting for it to disappear, then clicking again to make it reappear and verifying its visibility state.

Starting URL: https://v1.training-support.net/selenium/dynamic-controls

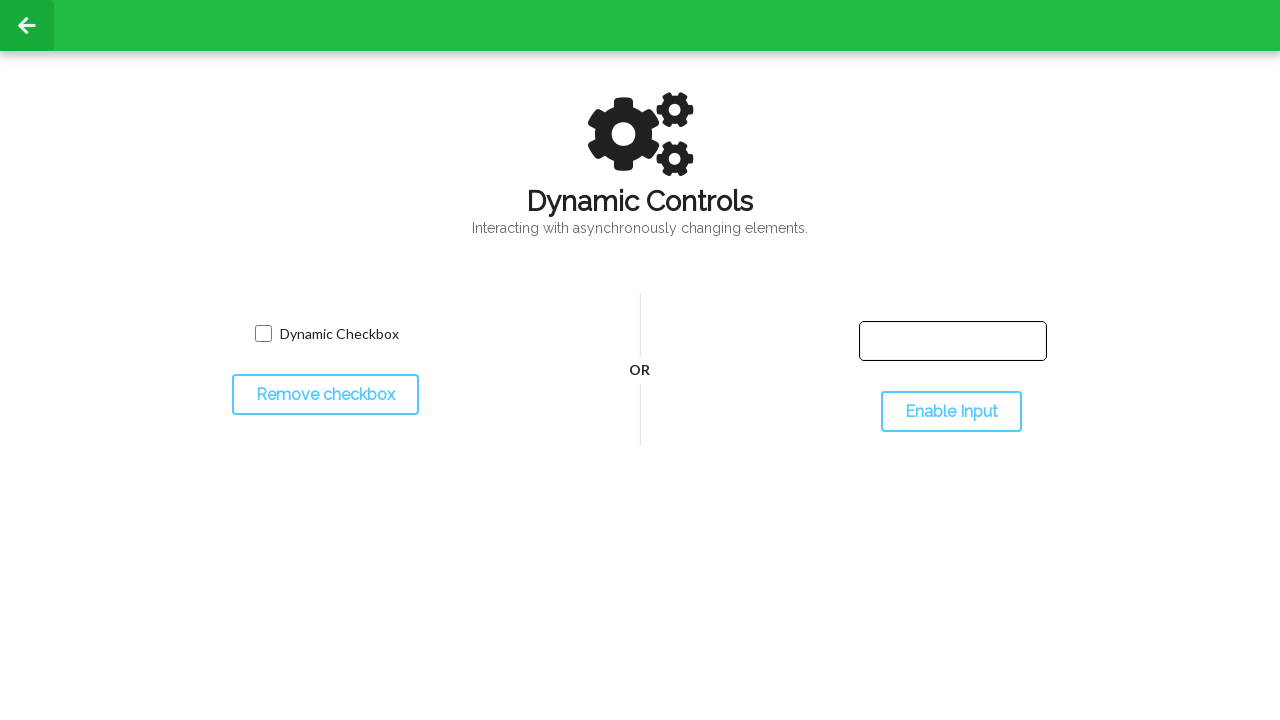

Clicked toggle button to hide the checkbox at (325, 395) on #toggleCheckbox
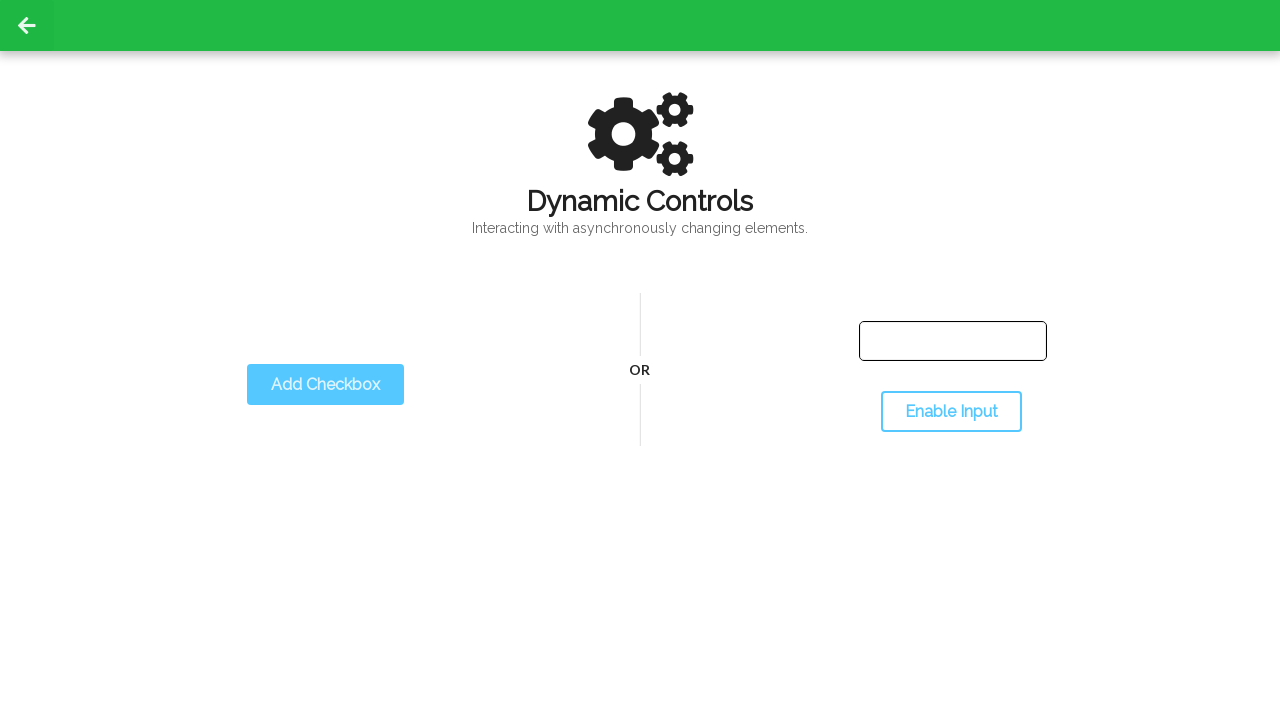

Checkbox disappeared after toggling
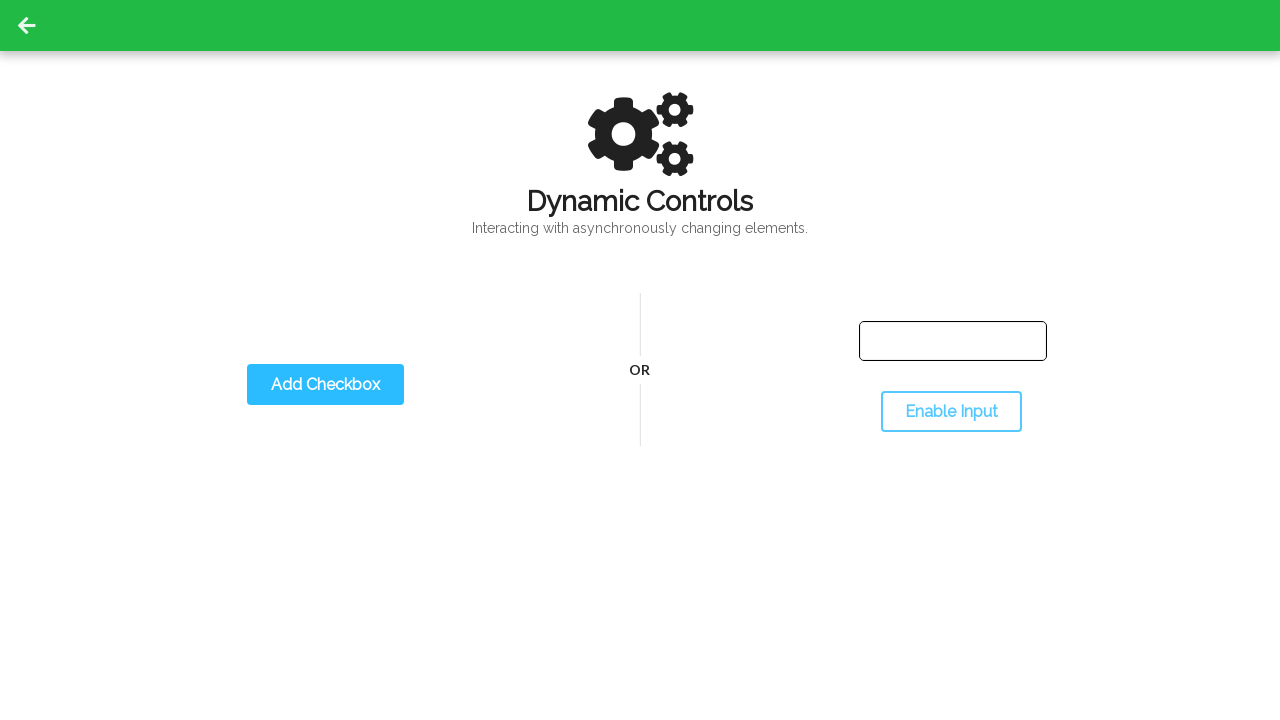

Clicked toggle button again to show the checkbox at (325, 385) on #toggleCheckbox
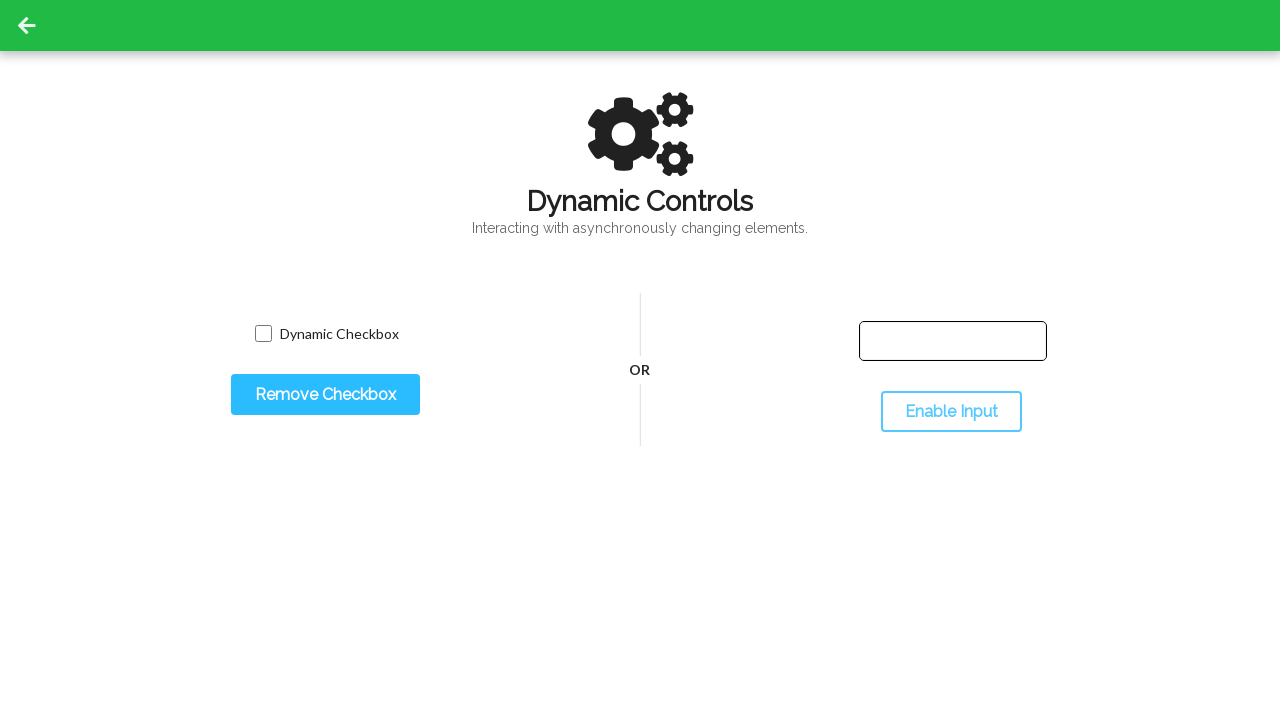

Checkbox reappeared and is now visible
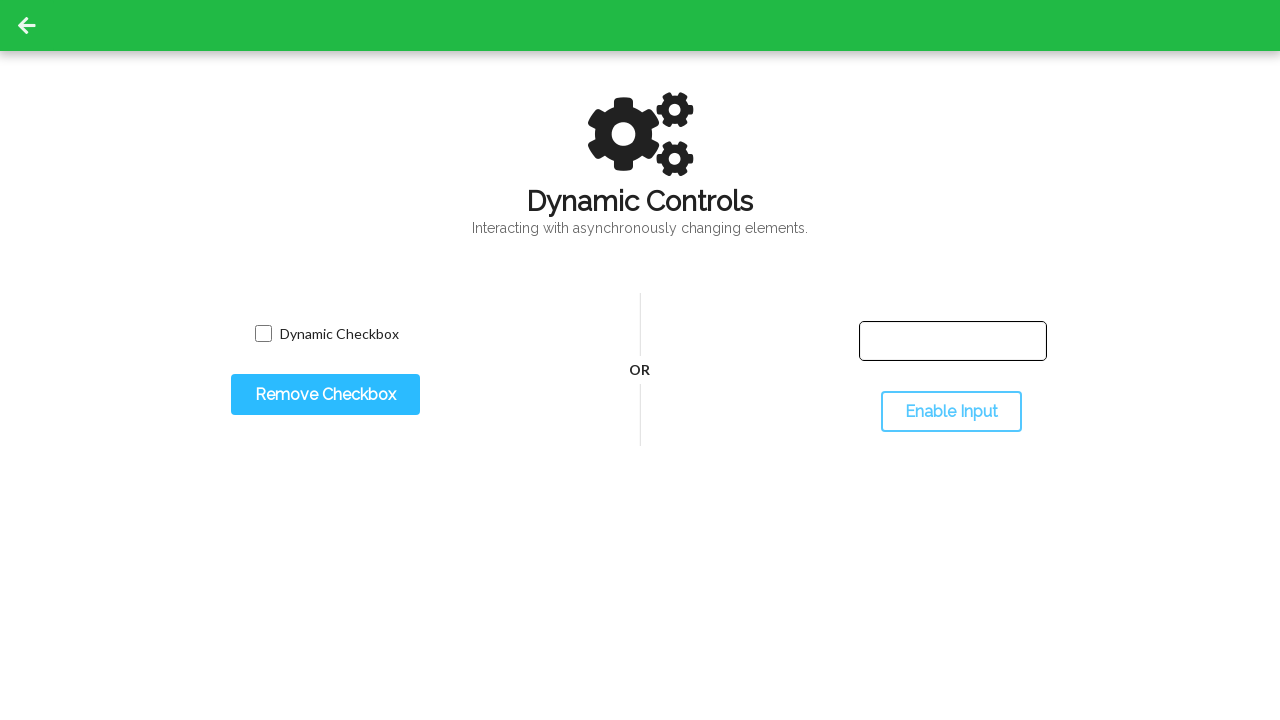

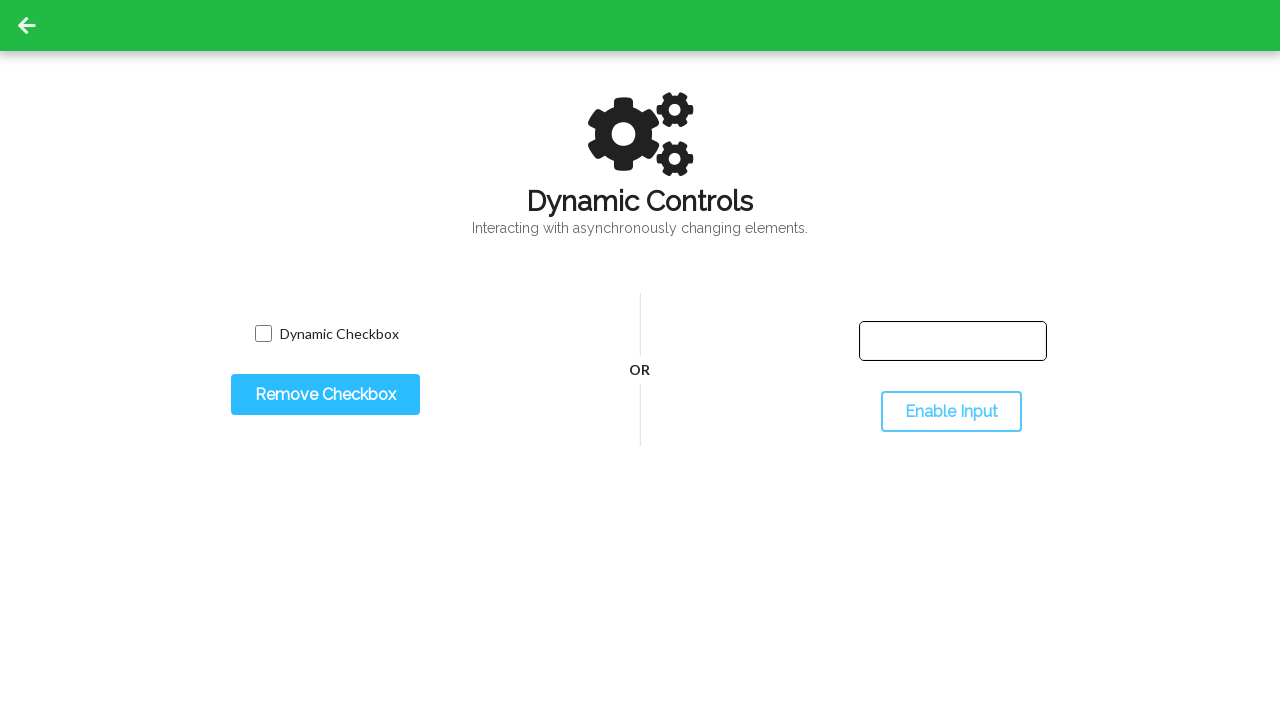